Tests FlixBus trip type selection by clicking either "One Way" or "Round Trip" option based on user input. The test verifies the trip type labels are present and clicks the appropriate option.

Starting URL: https://www.flixbus.com/

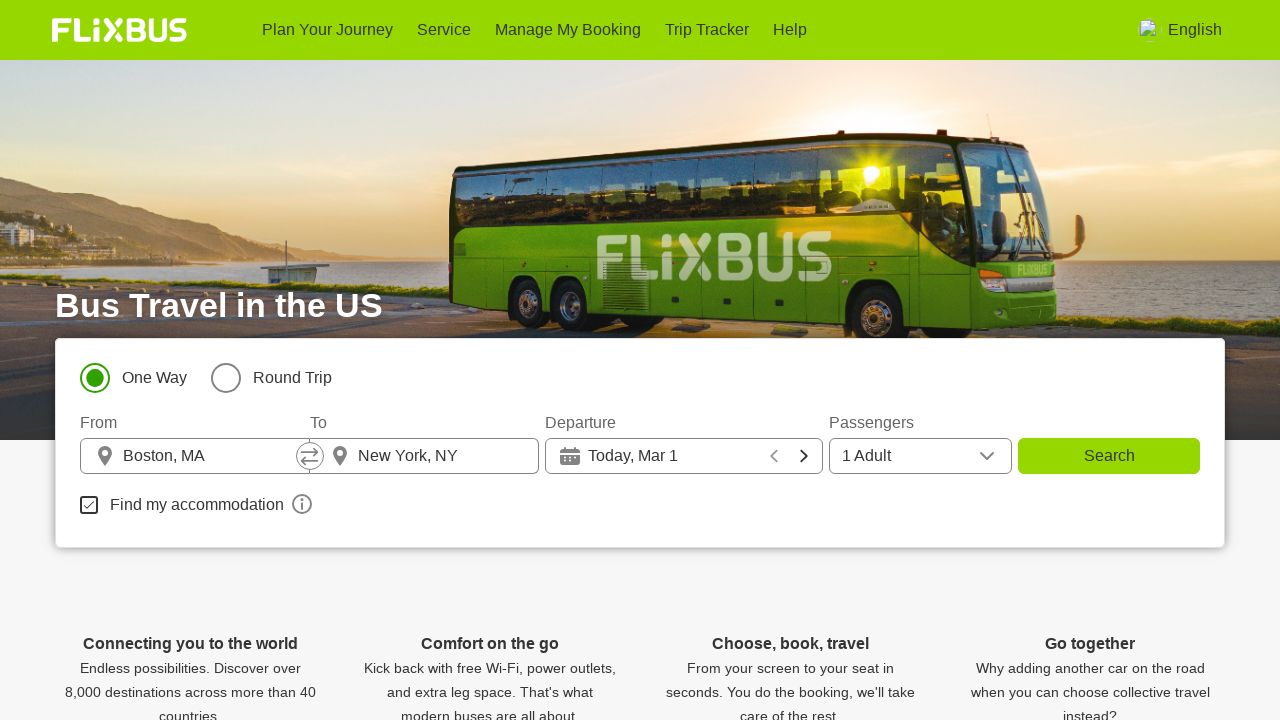

Waited for 'One Way' trip type option to load
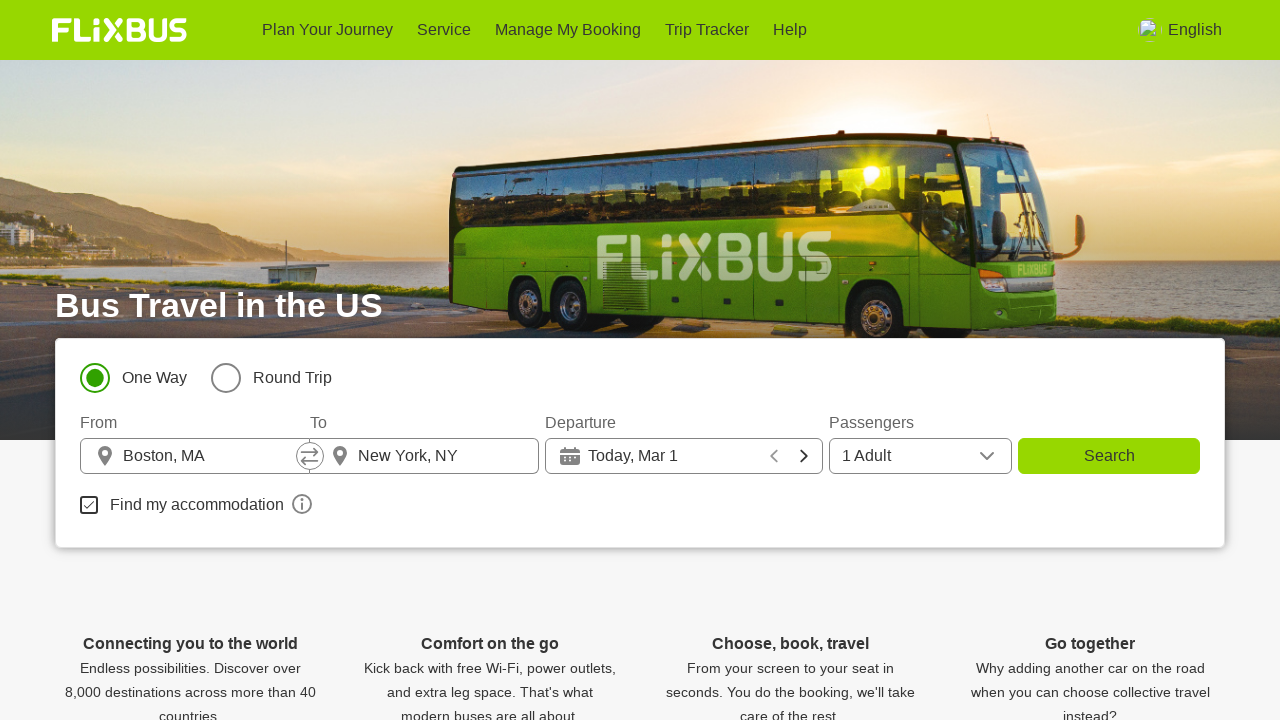

Located 'One Way' label element
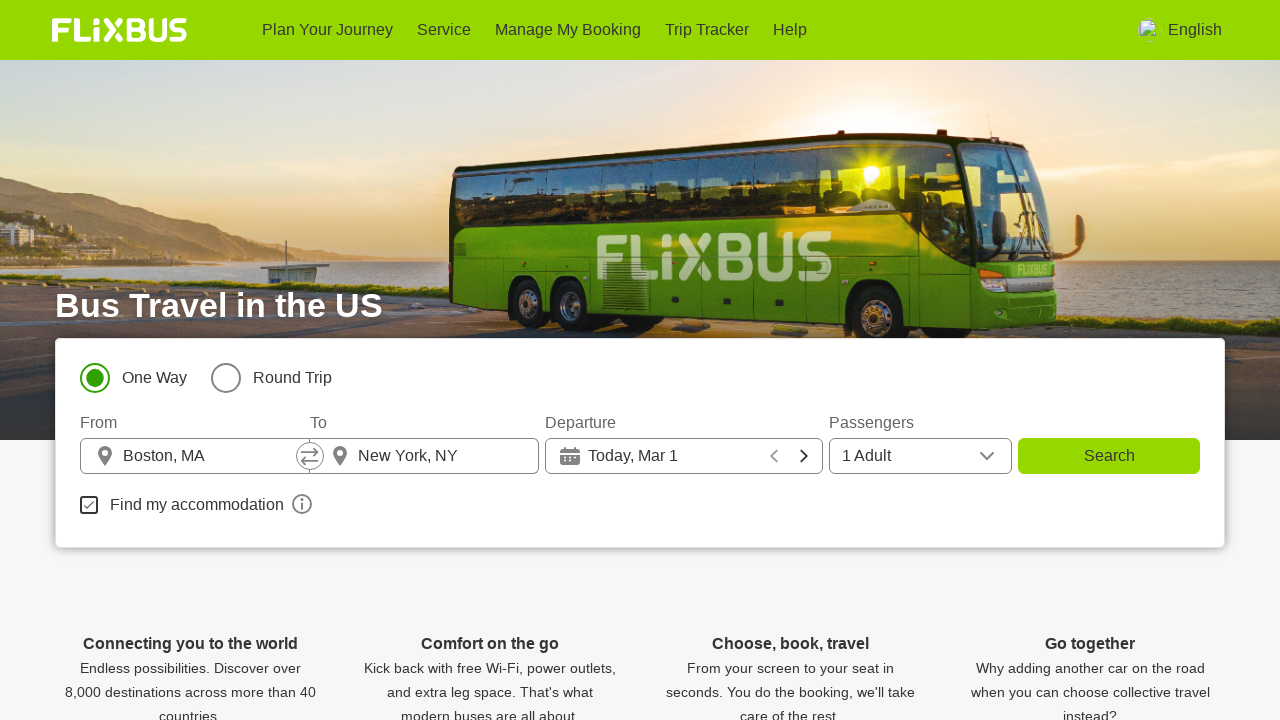

Retrieved 'One Way' label text: 'One Way'
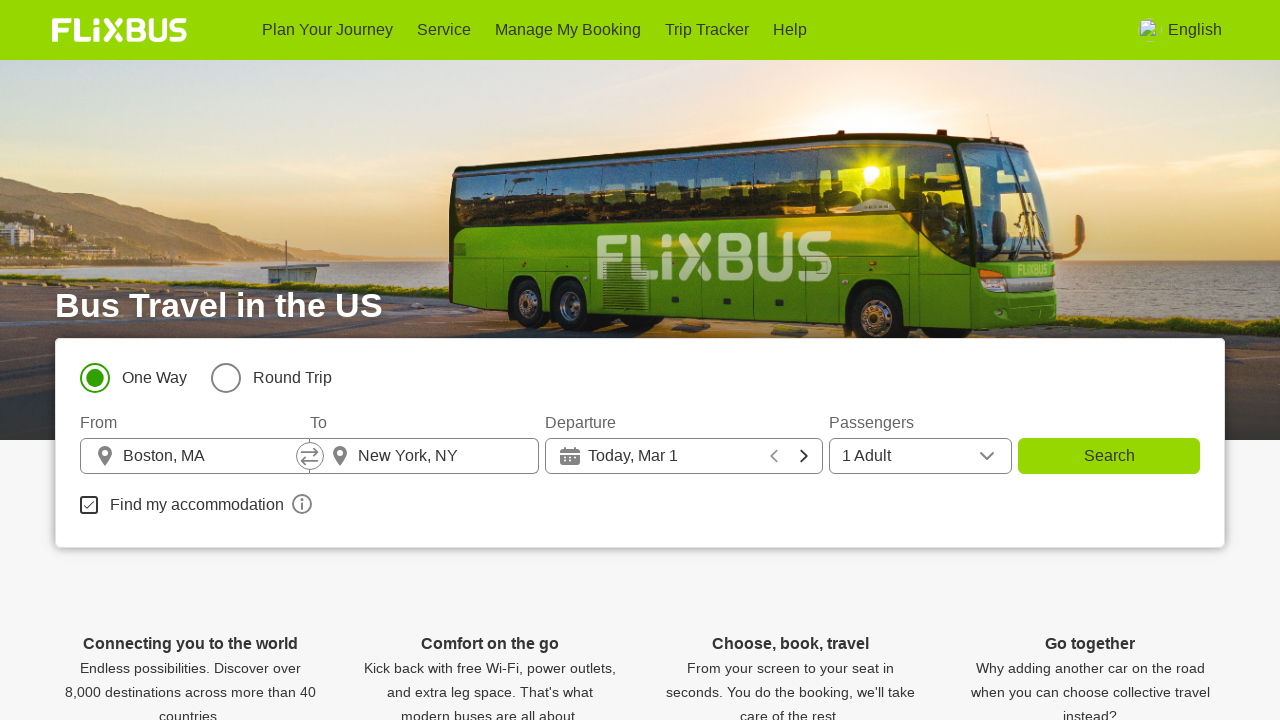

Located 'Round Trip' label element
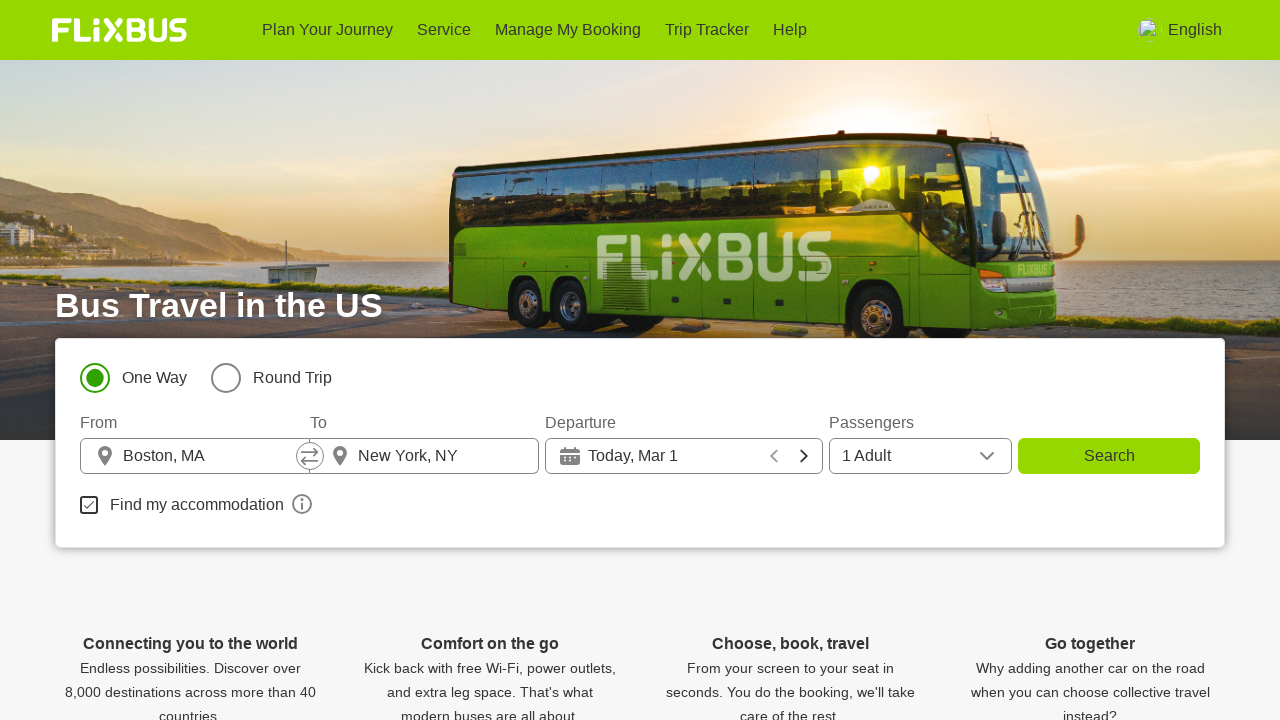

Retrieved 'Round Trip' label text: 'Round Trip'
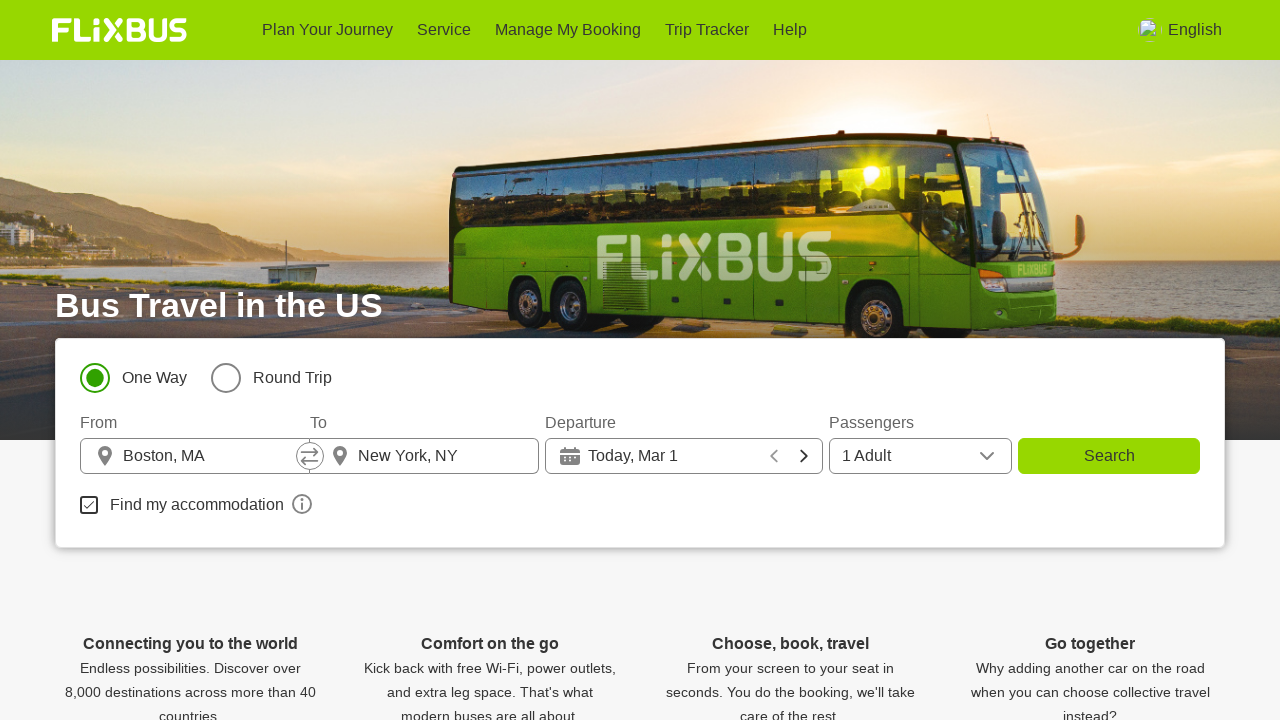

Clicked 'One Way' trip type option at (134, 378) on xpath=//label[text()='One Way']
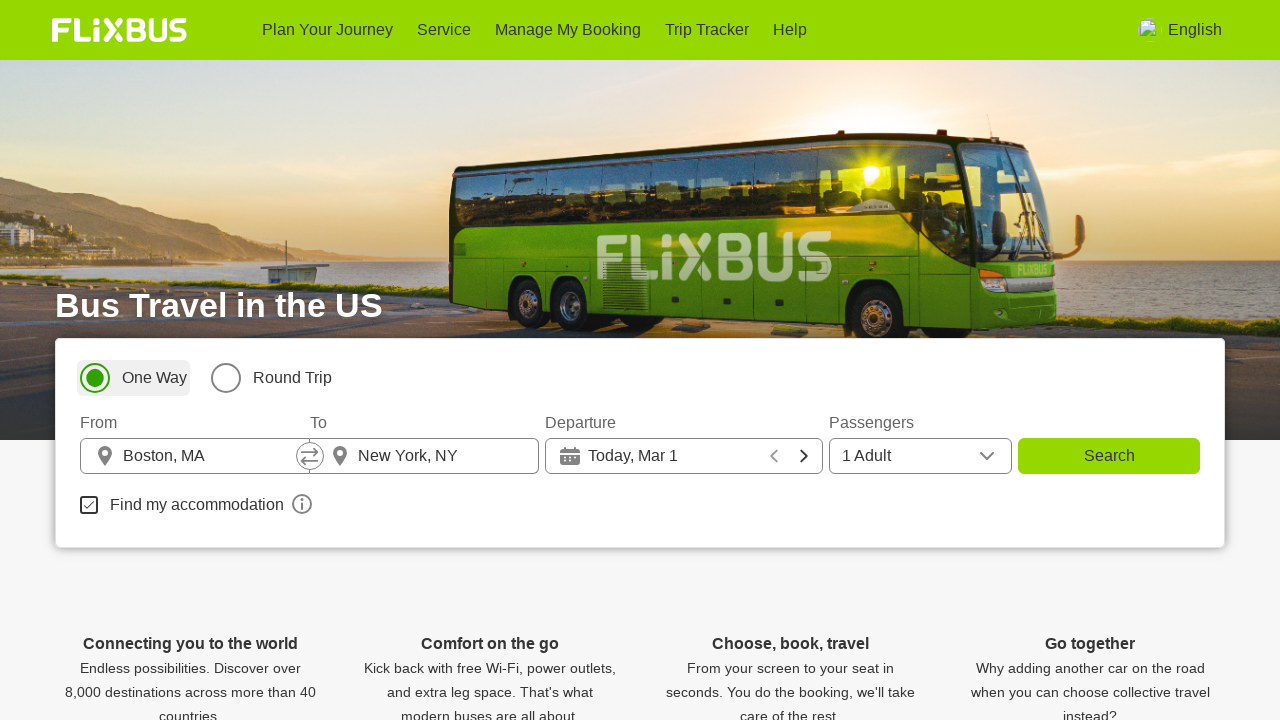

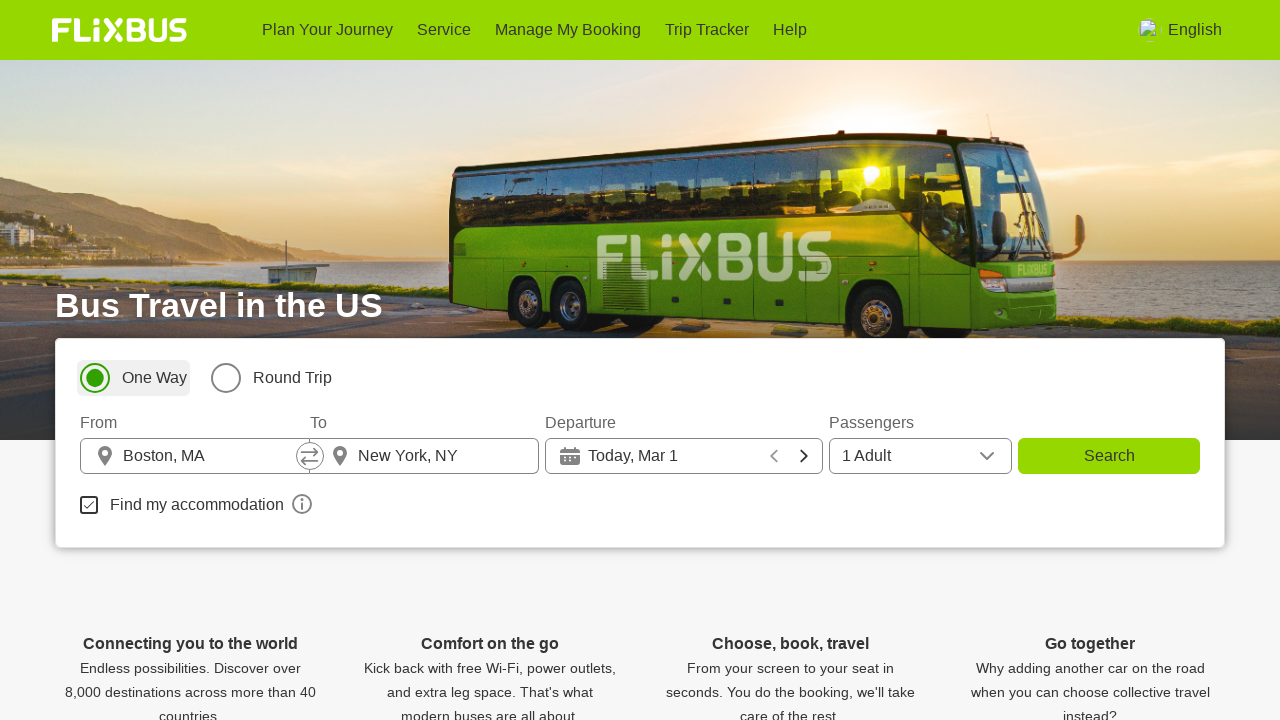